Navigates to Nykaa website and verifies the page loads by checking the title

Starting URL: https://www.nykaa.com/

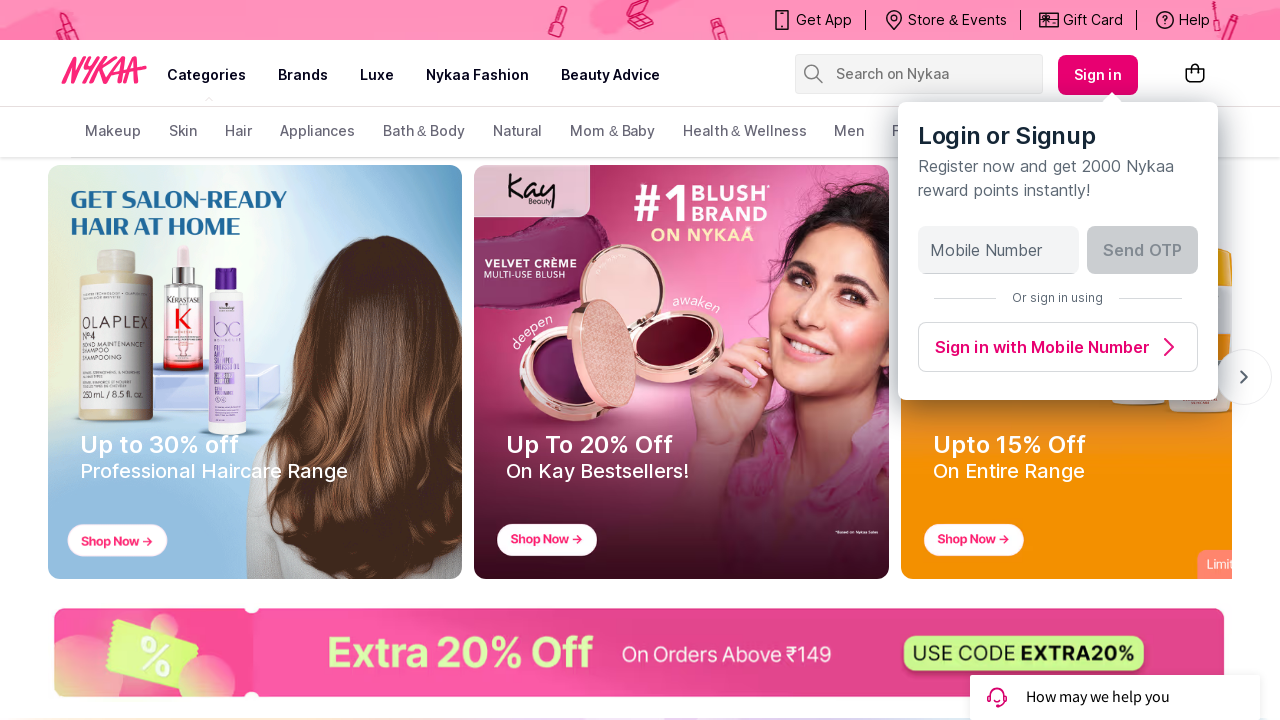

Waited for page to reach domcontentloaded state
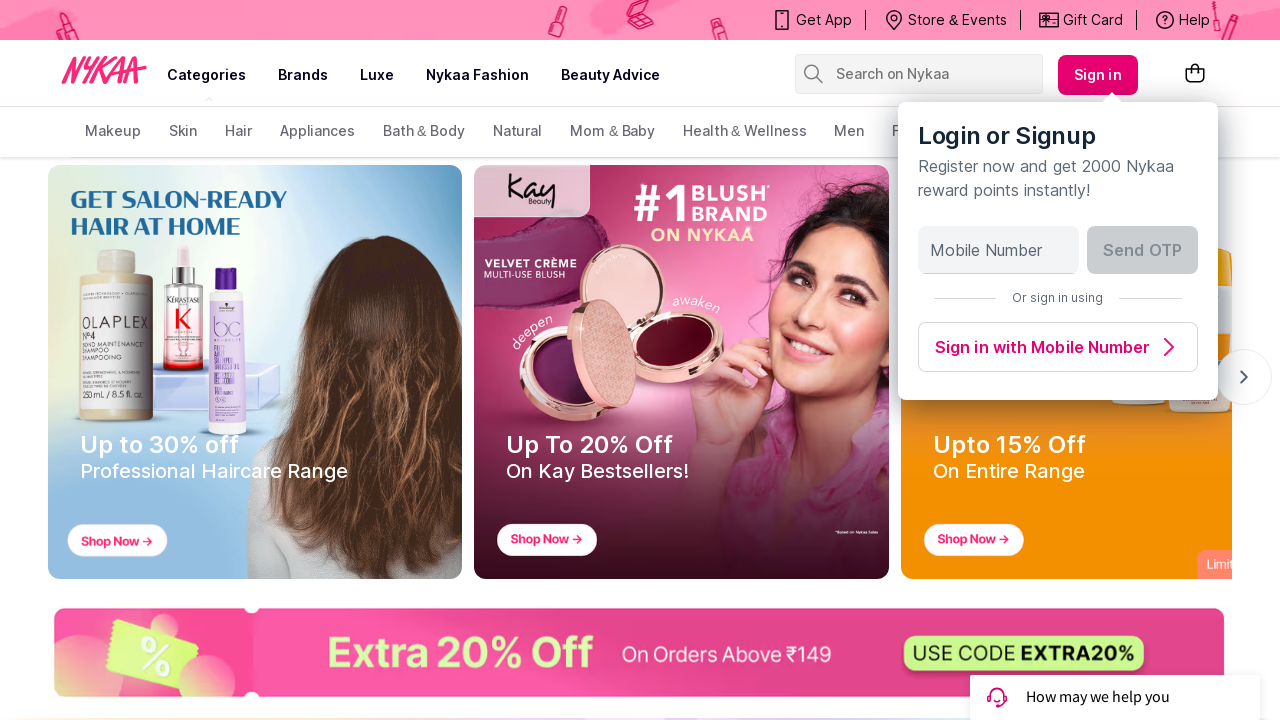

Retrieved page title: Buy Cosmetics Products & Beauty Products Online in India at Best Price | Nykaa
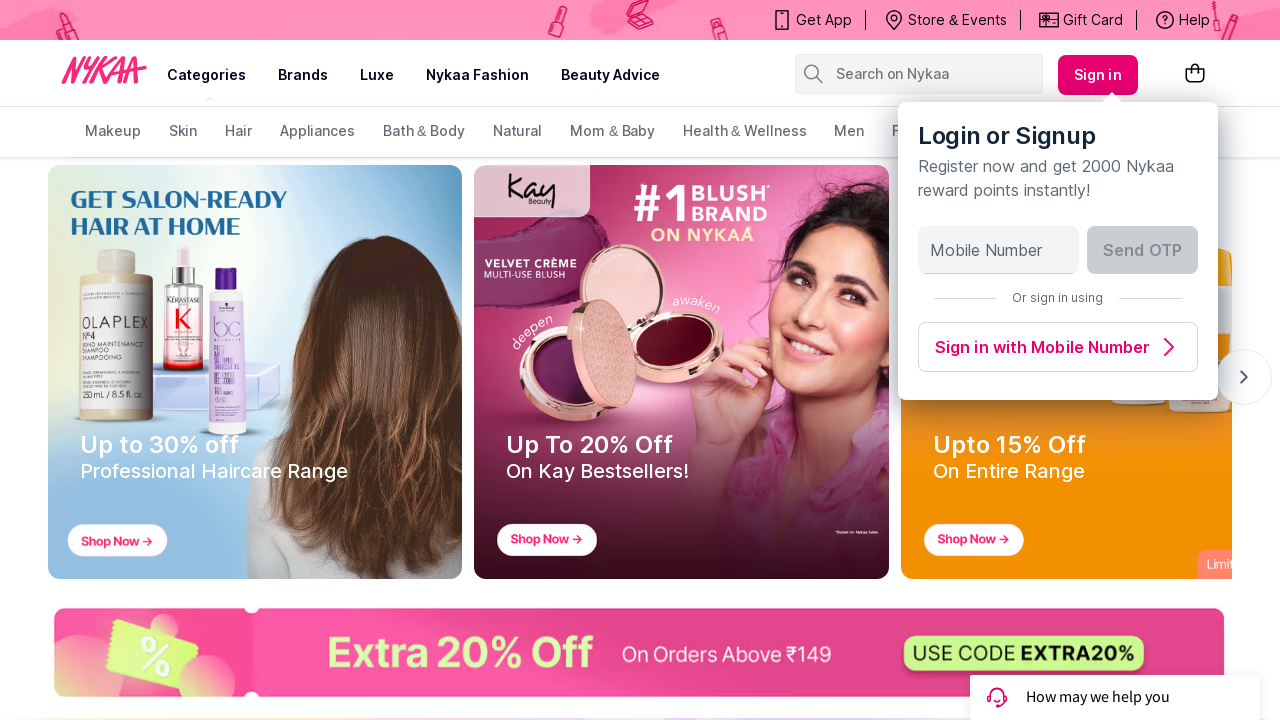

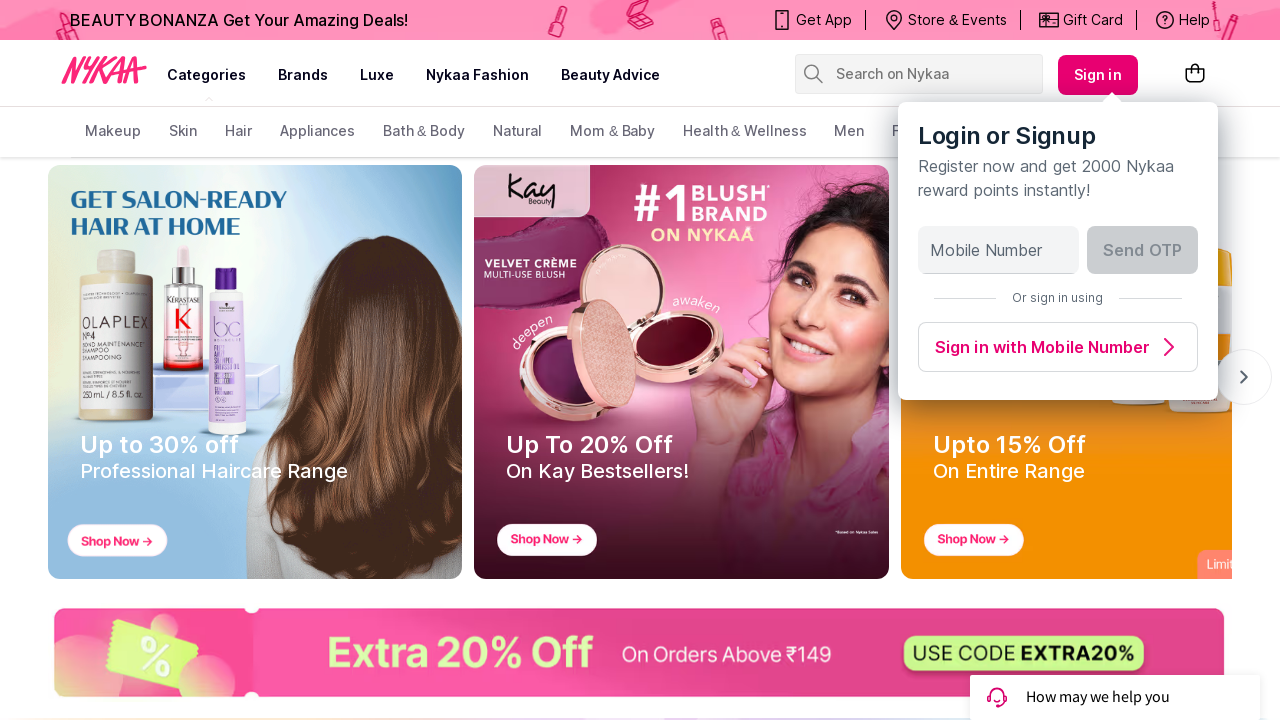